Logs in as customer Harry Potter, performs a deposit of 1000, then a withdrawal of 500, and verifies the final balance

Starting URL: https://www.globalsqa.com/angularJs-protractor/BankingProject/#/login

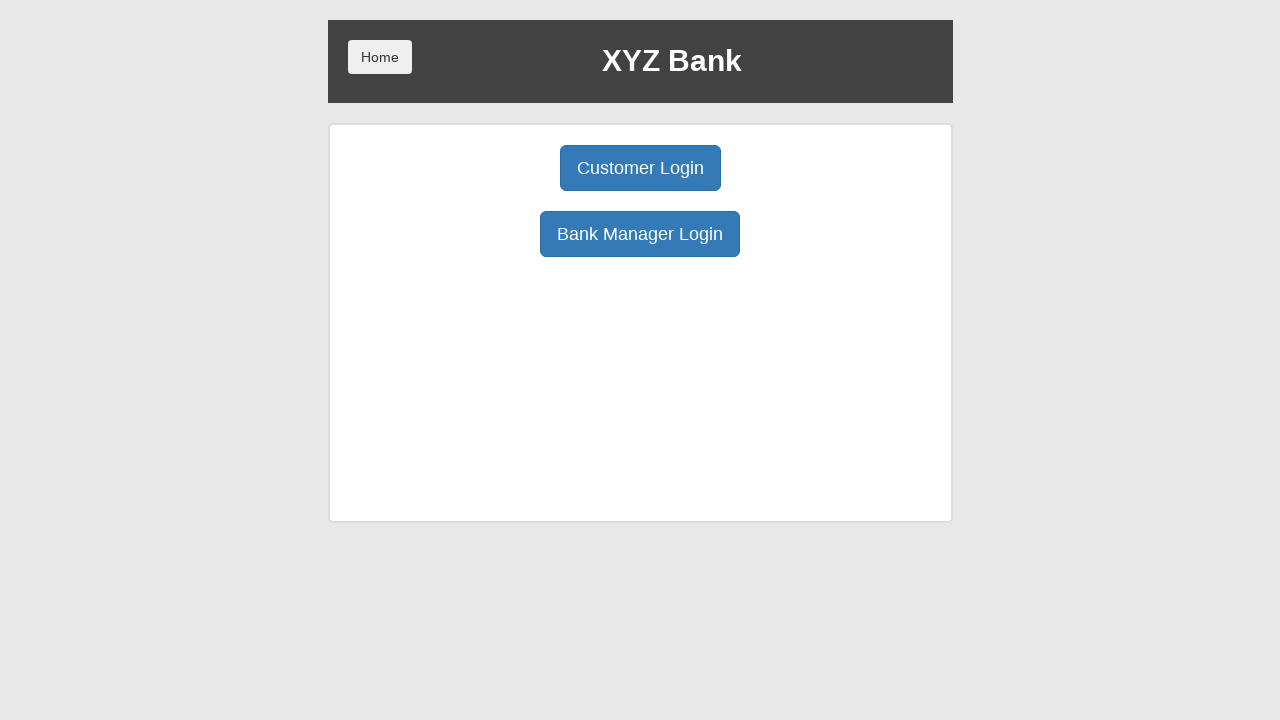

Clicked Customer Login button at (640, 168) on xpath=/html/body/div/div/div[2]/div/div[1]/div[1]/button
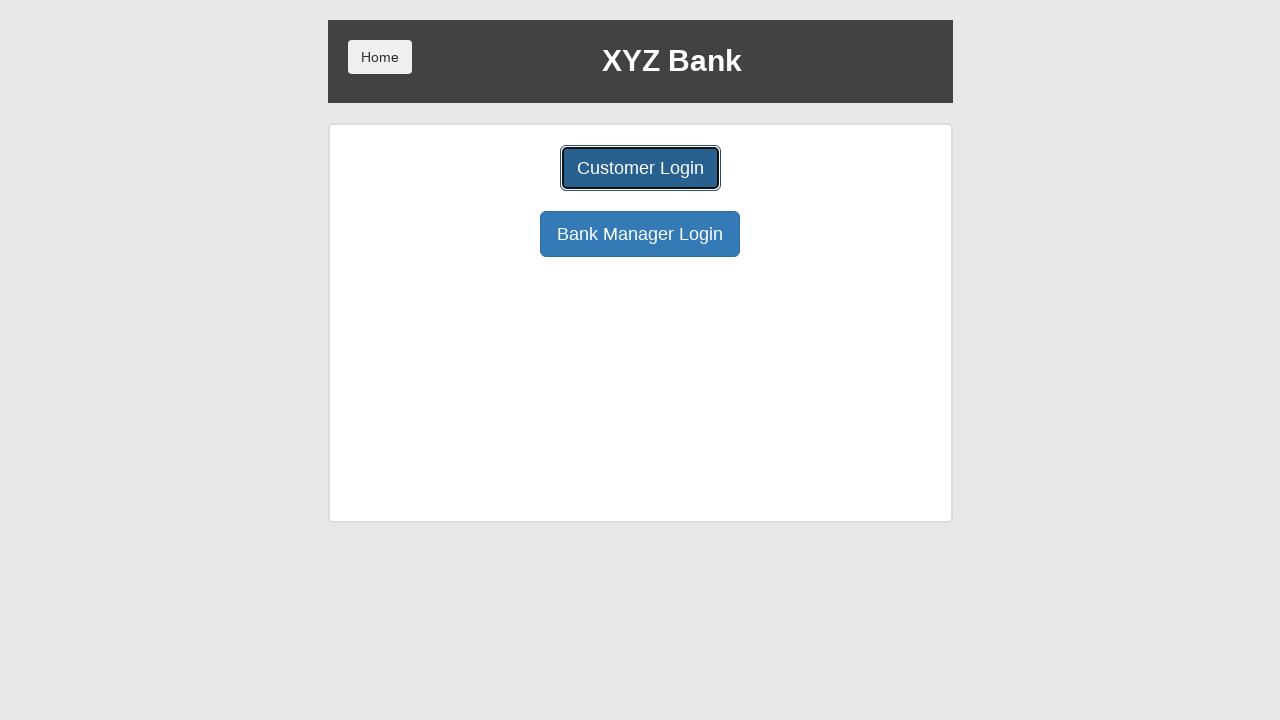

Selected Harry Potter from user dropdown on xpath=//*[@id='userSelect']
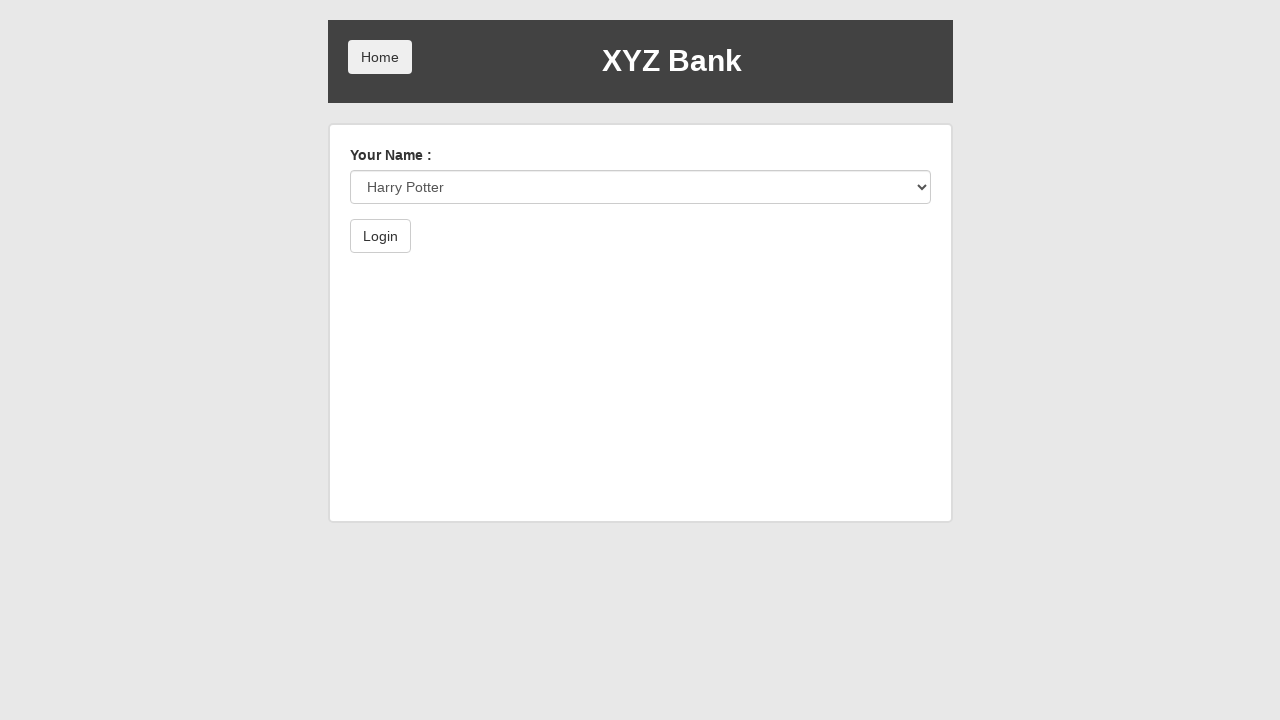

Clicked Login button to authenticate as Harry Potter at (380, 236) on xpath=/html/body/div/div/div[2]/div/form/button
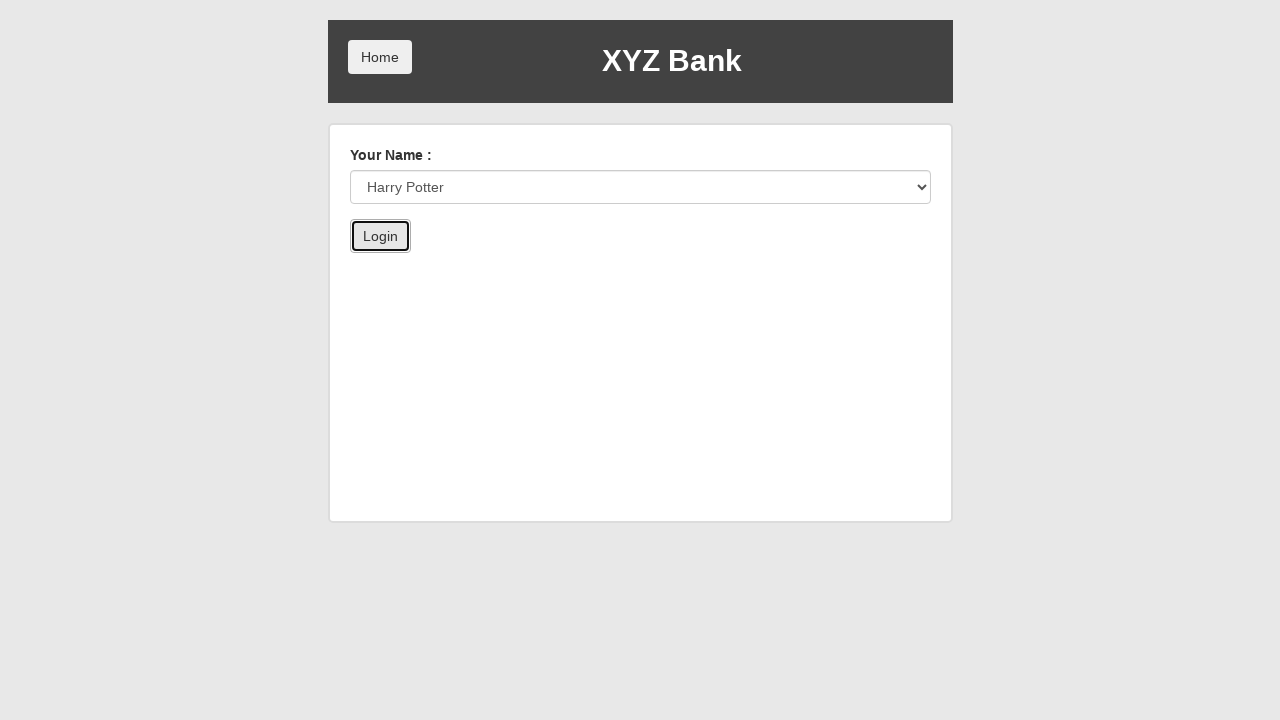

Waited for page to load after login
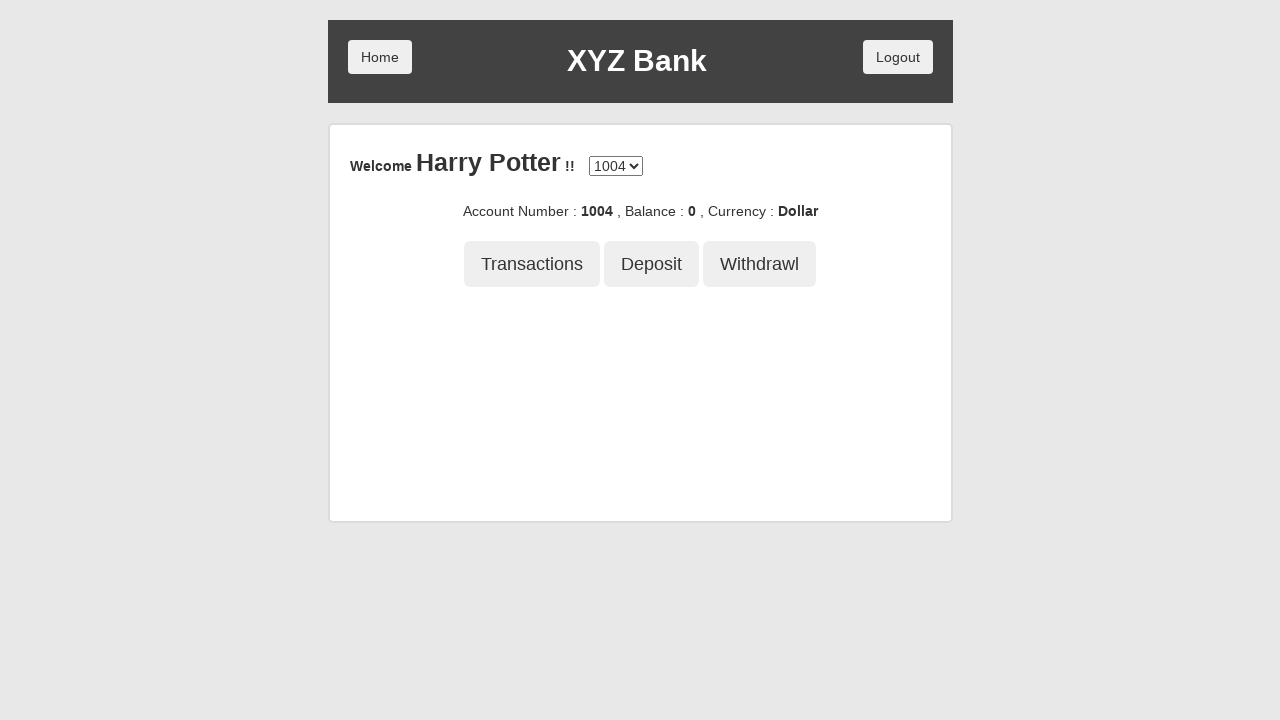

Clicked Deposit button at (652, 264) on xpath=/html/body/div/div/div[2]/div/div[3]/button[2]
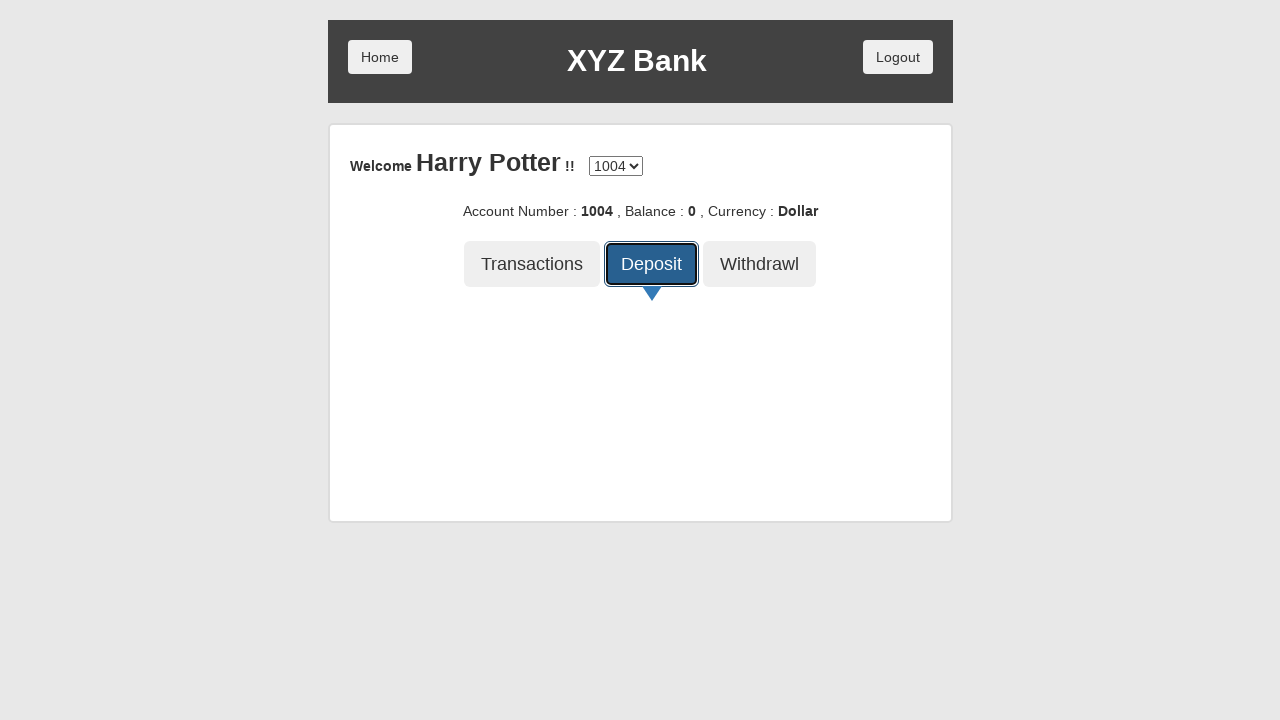

Entered deposit amount of 1000 on xpath=/html/body/div/div/div[2]/div/div[4]/div/form/div/input
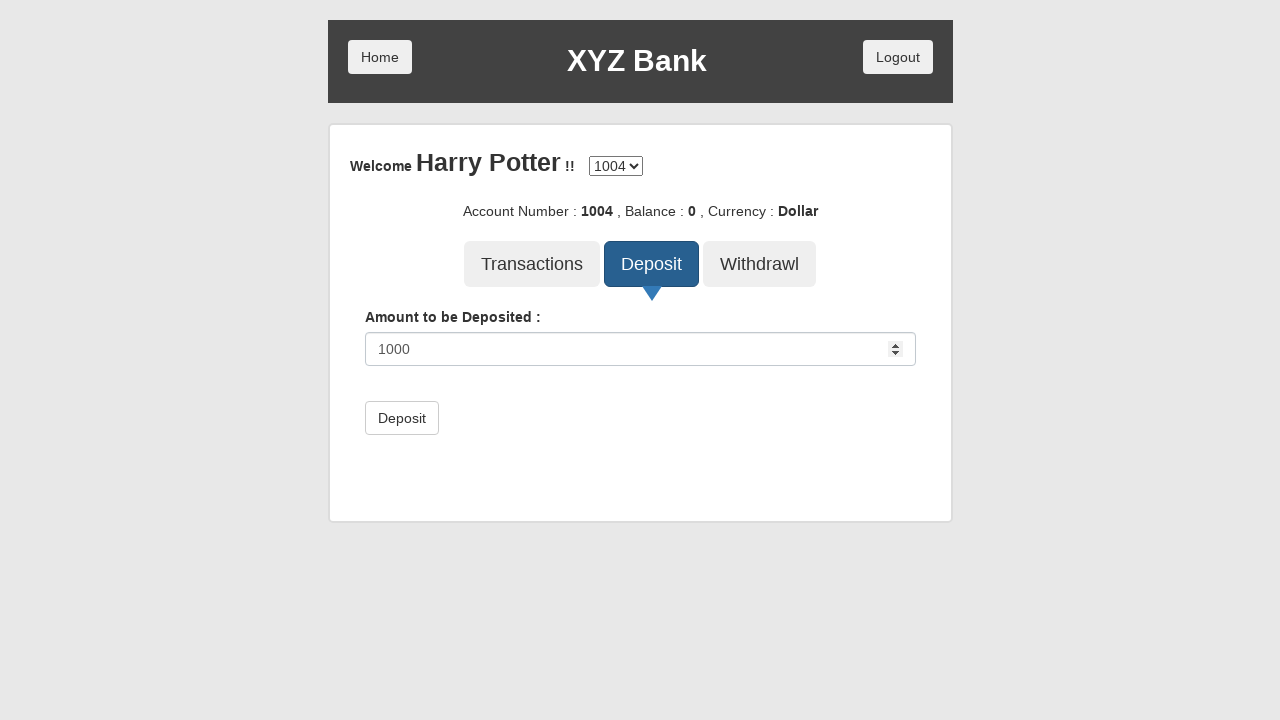

Submitted deposit of 1000 at (402, 418) on xpath=/html/body/div/div/div[2]/div/div[4]/div/form/button
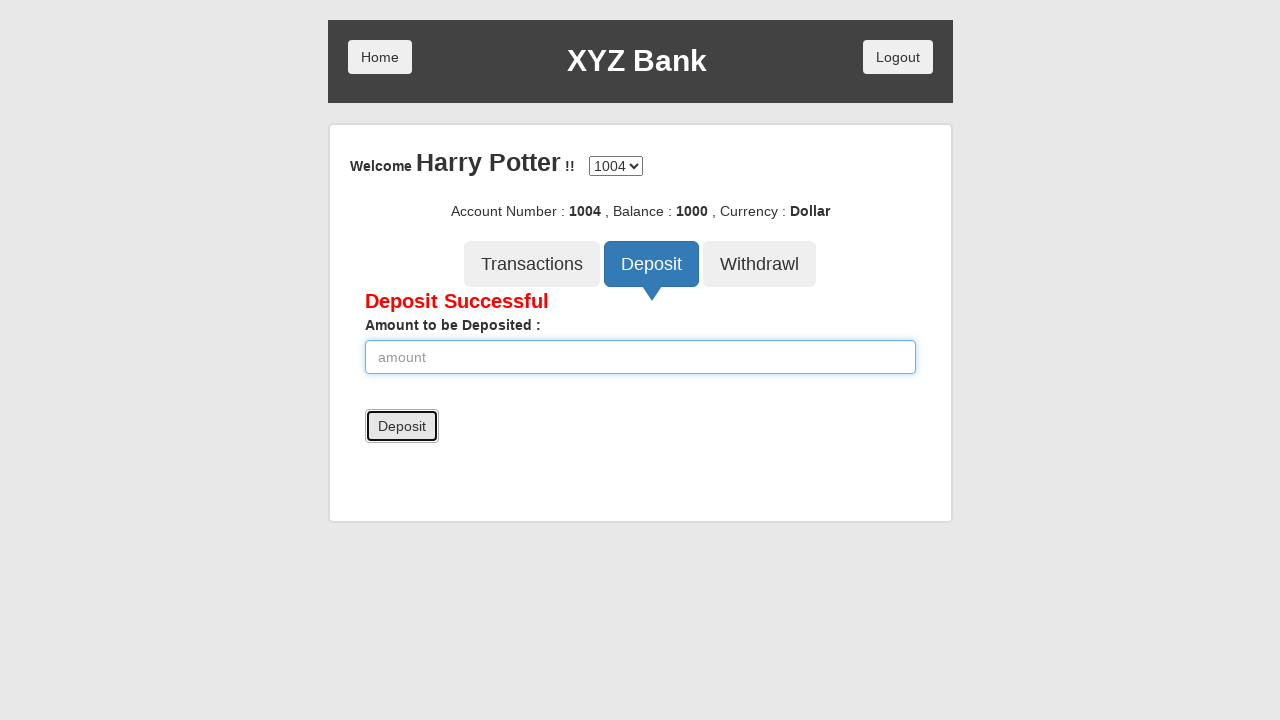

Clicked Withdrawal button at (760, 264) on xpath=/html/body/div/div/div[2]/div/div[3]/button[3]
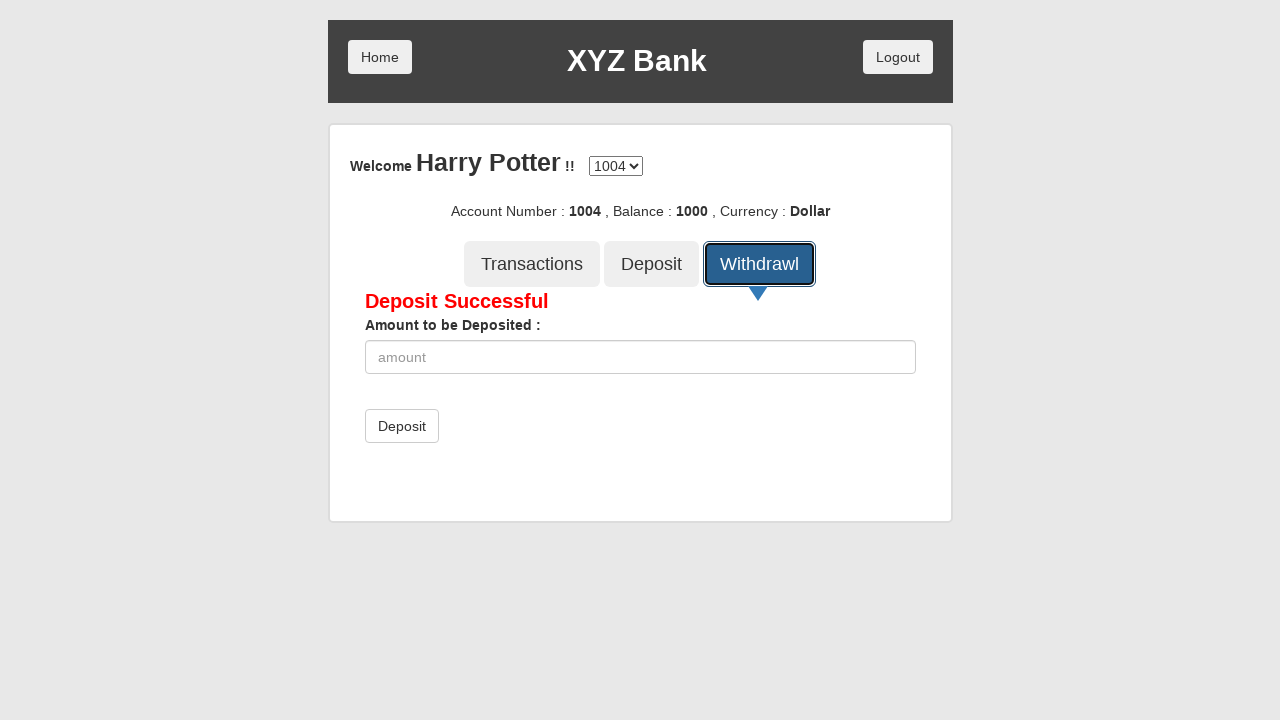

Waited for withdrawal form to load
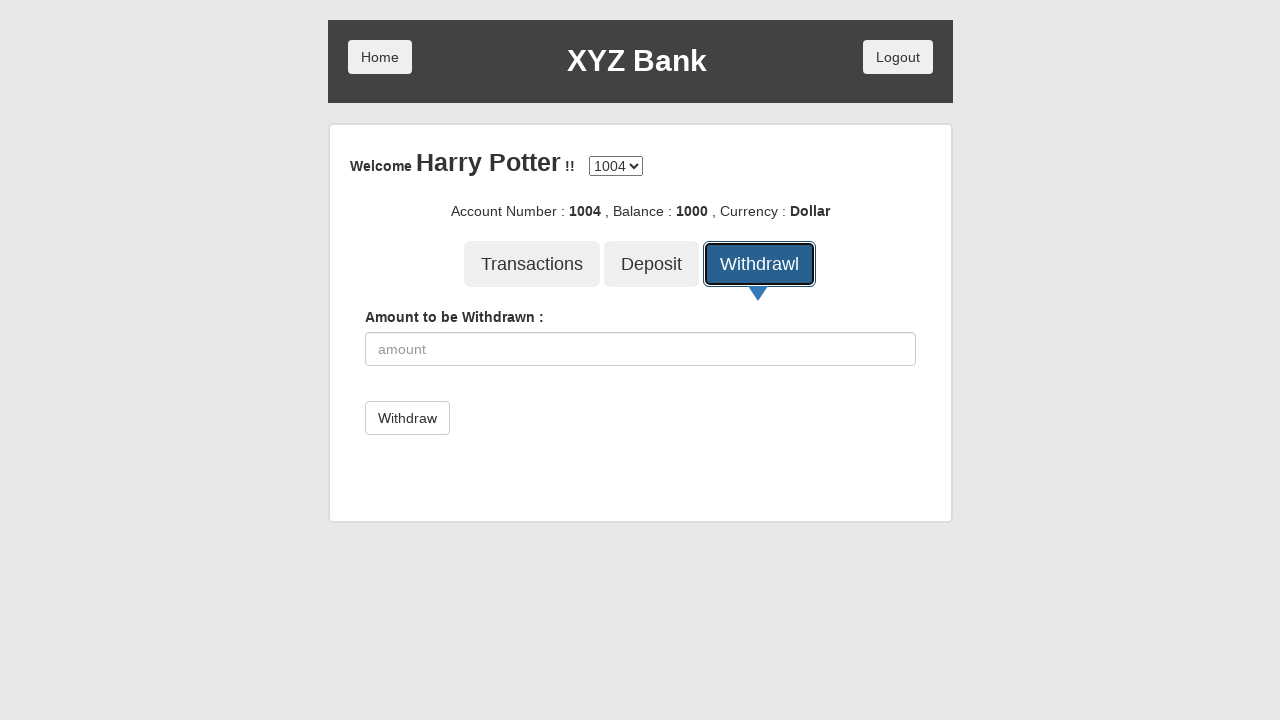

Entered withdrawal amount of 500 on xpath=/html/body/div/div/div[2]/div/div[4]/div/form/div/input
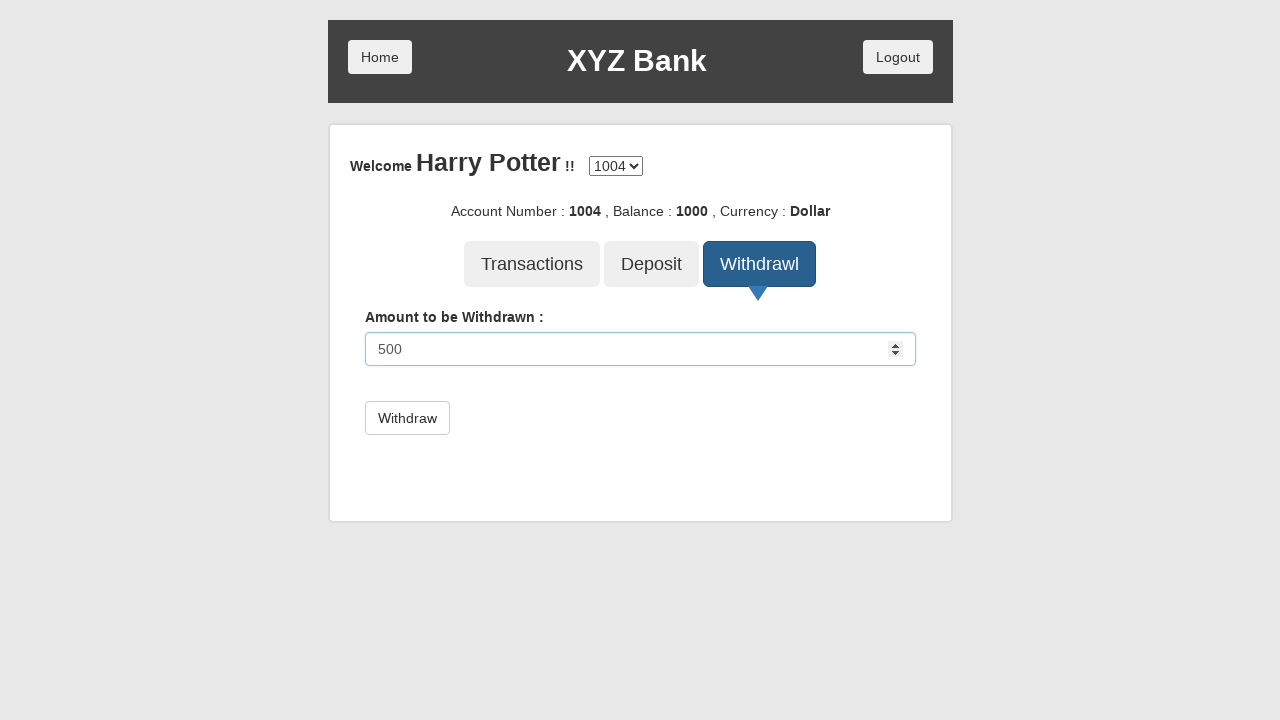

Submitted withdrawal of 500 at (407, 418) on xpath=/html/body/div/div/div[2]/div/div[4]/div/form/button
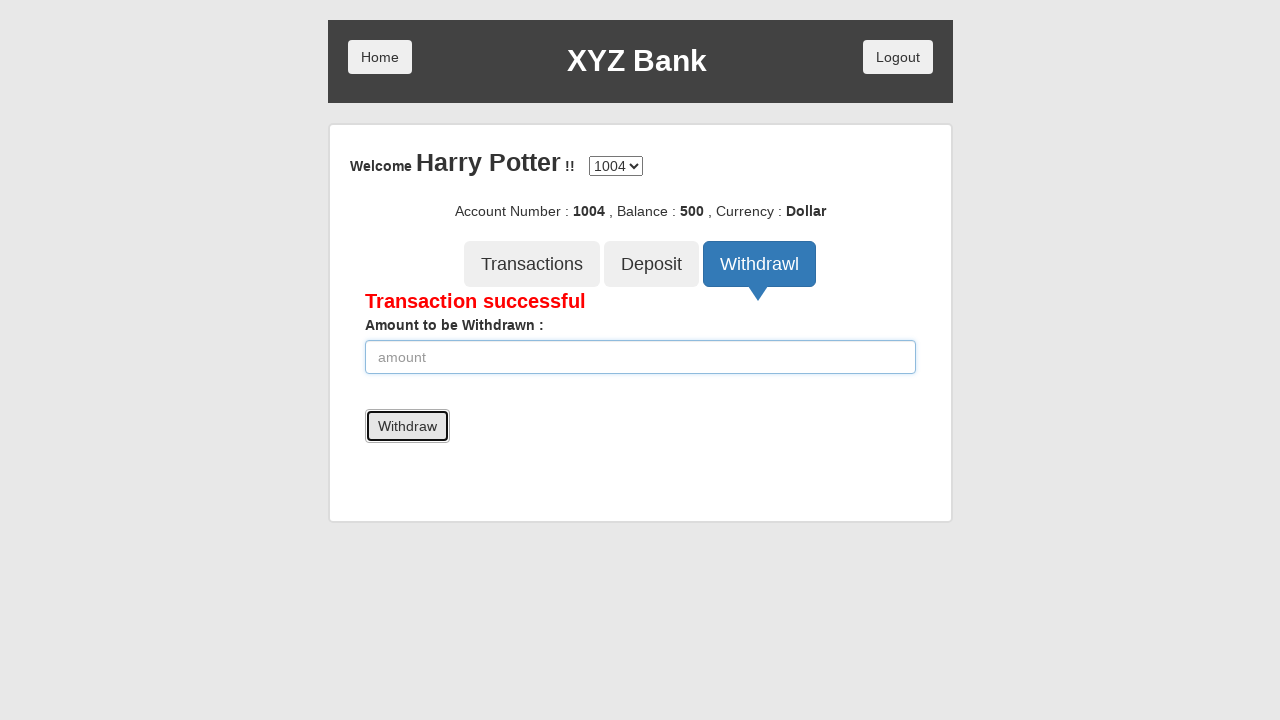

Waited for balance to update after withdrawal
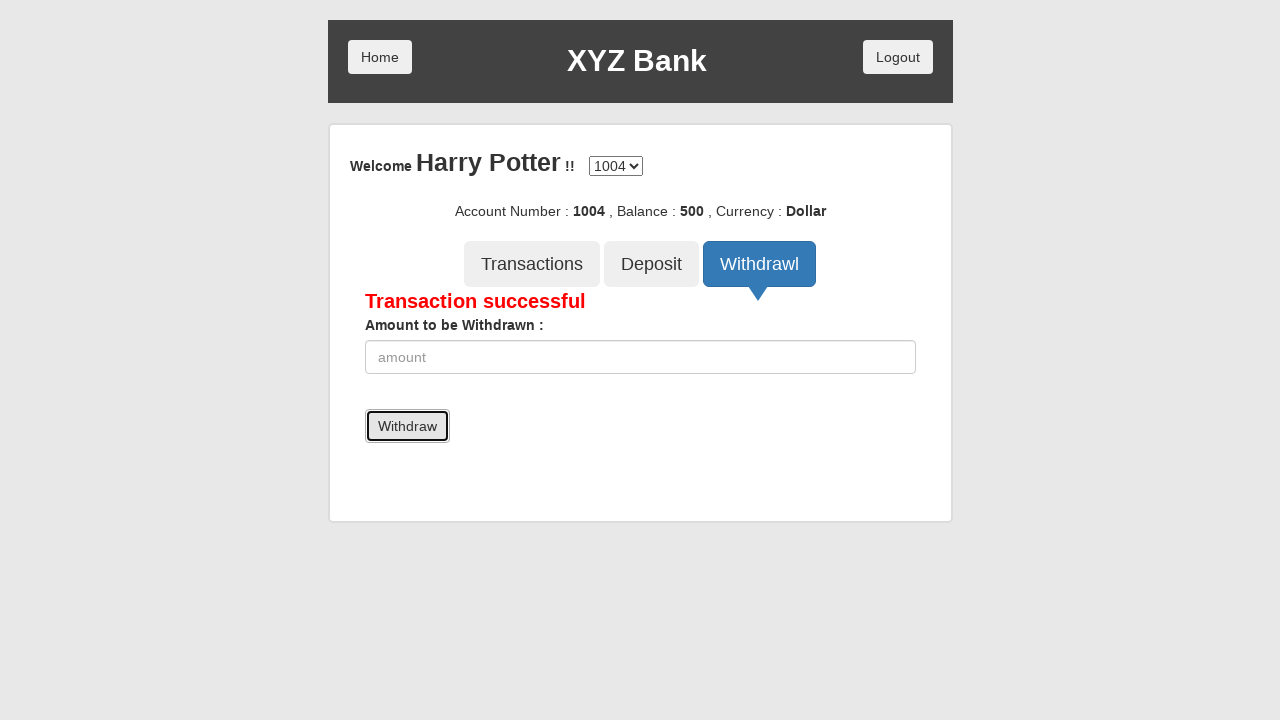

Verified final balance is displayed (expected balance: 1500)
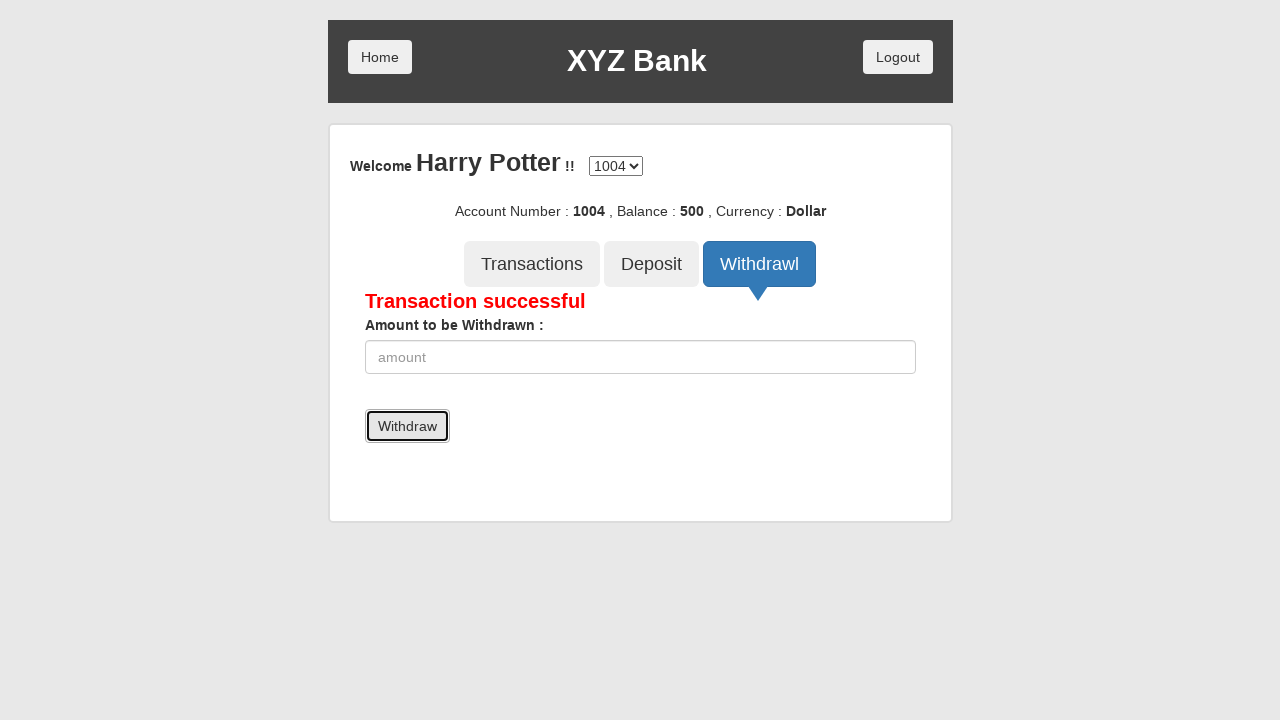

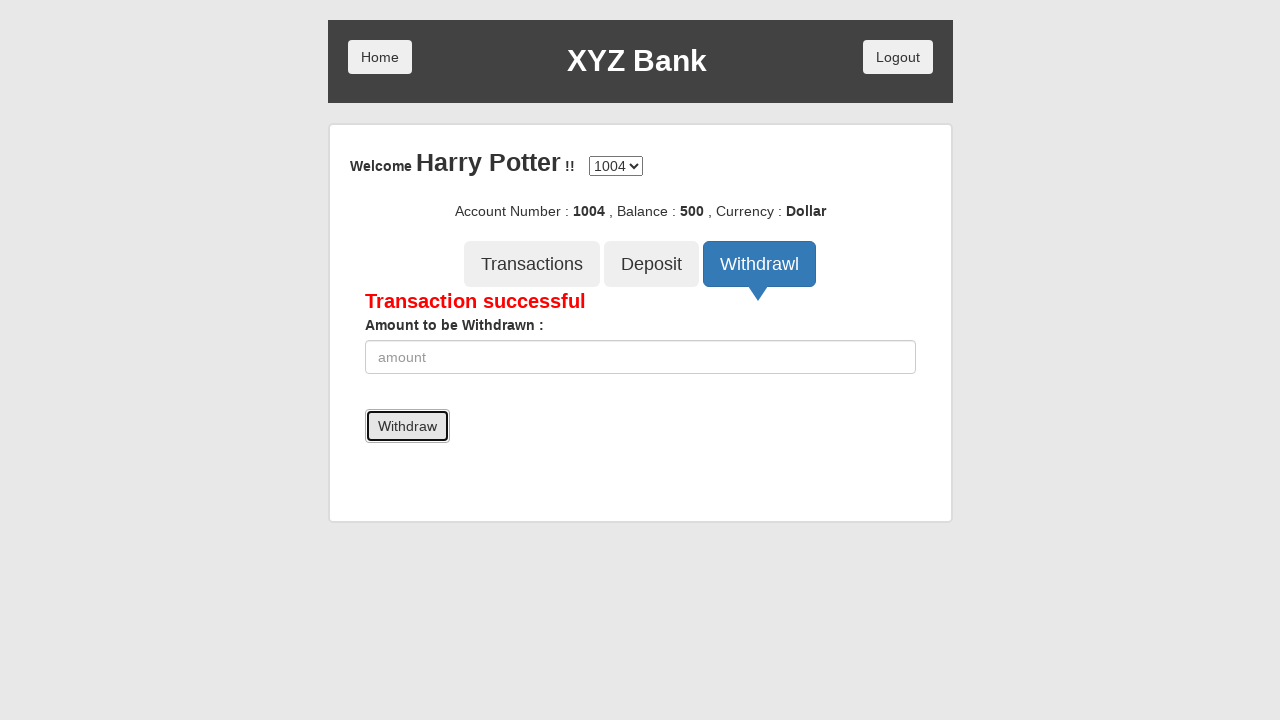